Tests clicking Skills link in footer to navigate to skills page

Starting URL: https://github.com/mobile

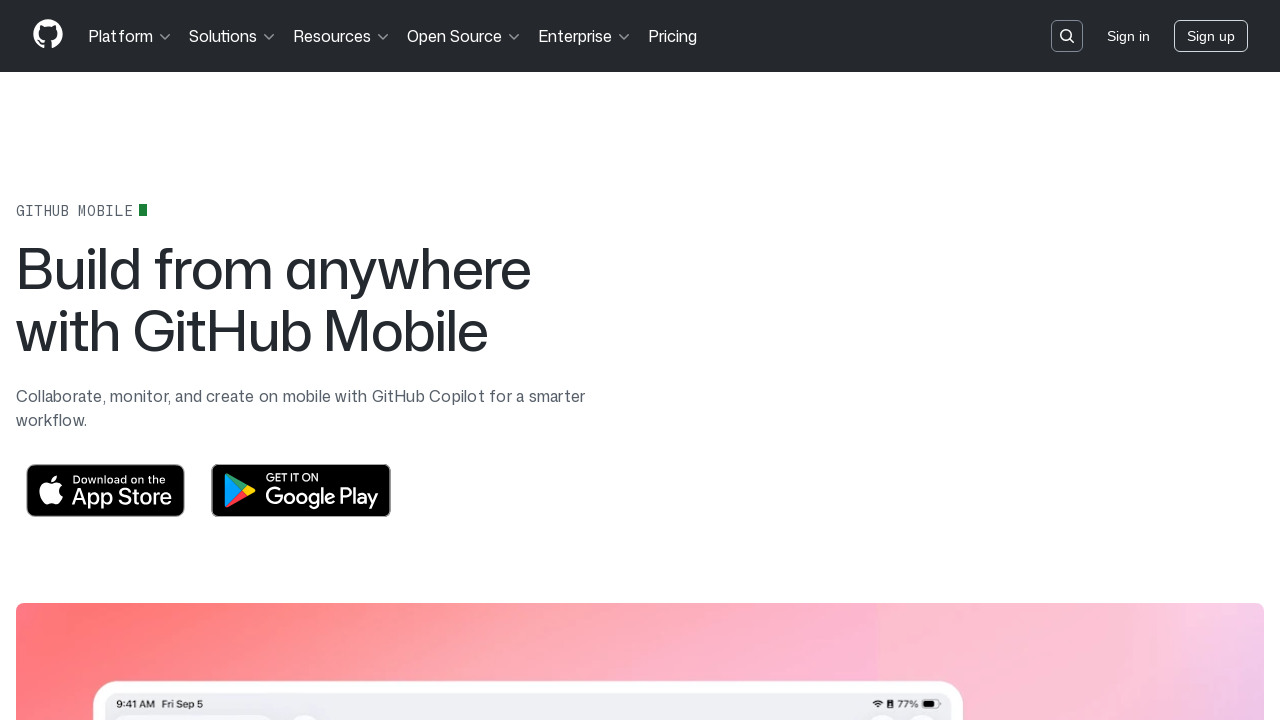

Clicked Skills link in footer to navigate to skills page at (888, 371) on footer >> text=Skills
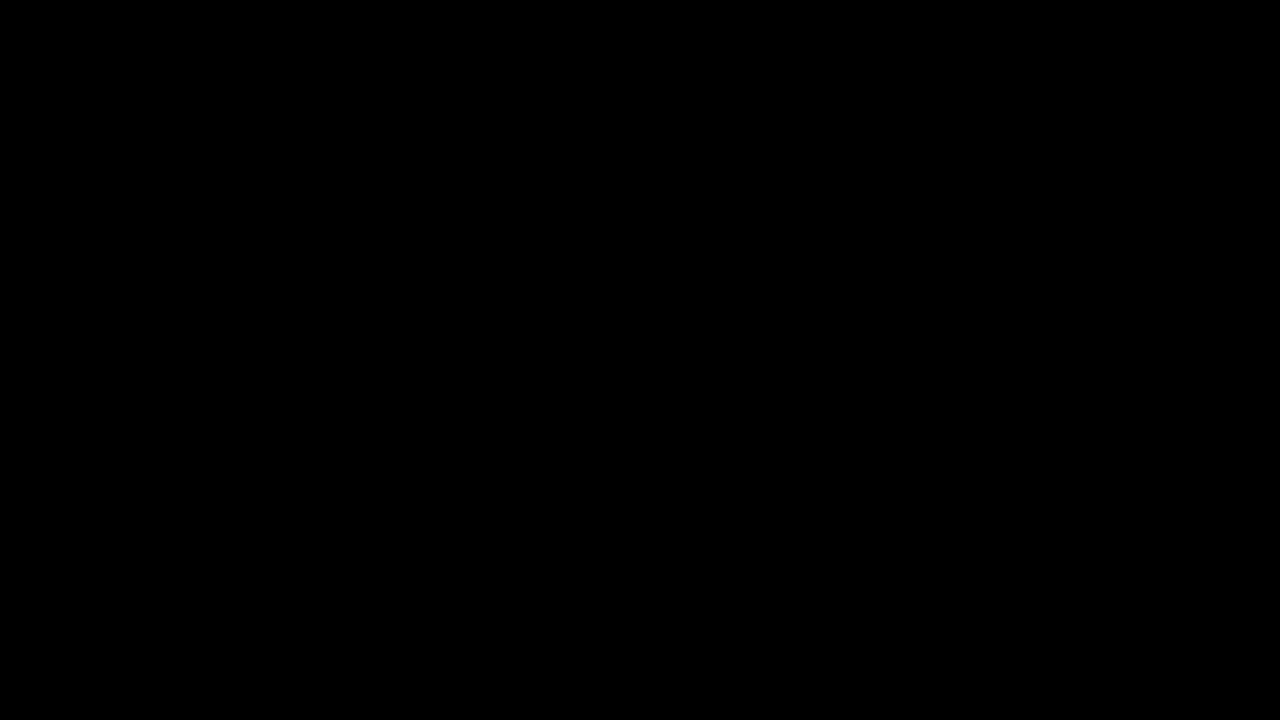

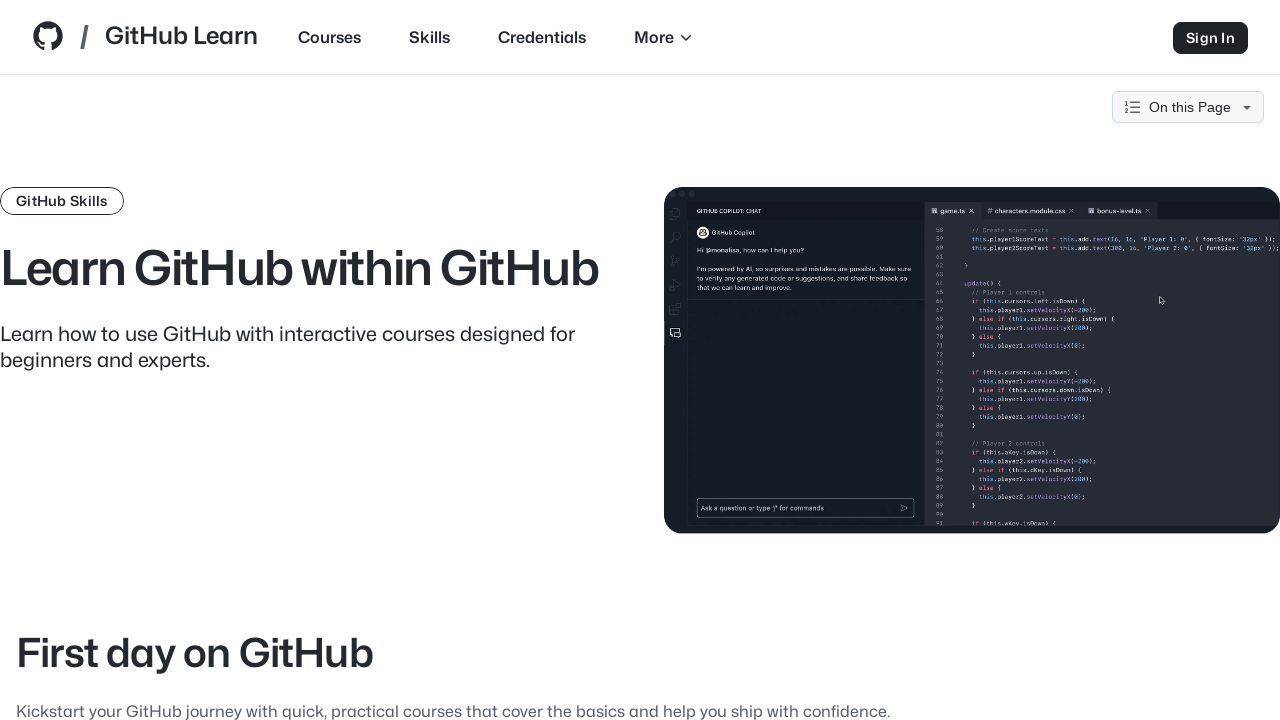